Tests window handling functionality by opening a new window, switching to it, verifying content, and switching back to the main window

Starting URL: https://demoqa.com/browser-windows

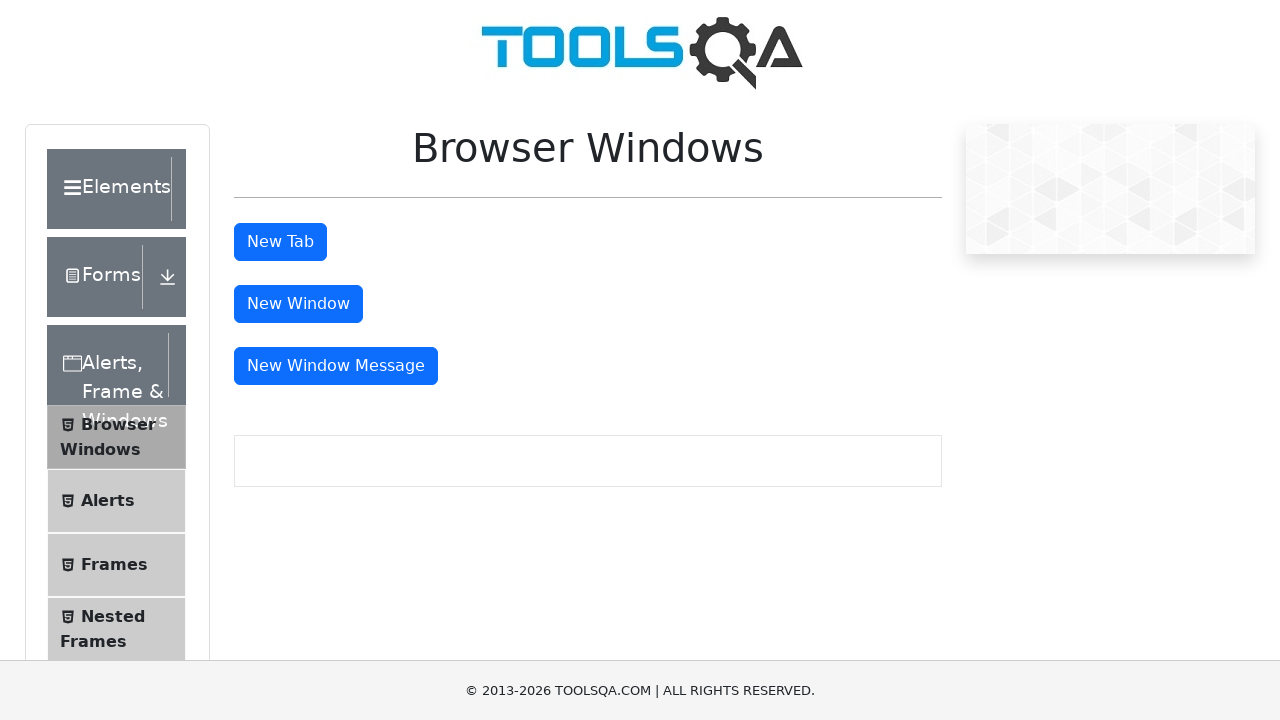

Clicked button to open new window at (298, 304) on xpath=//button[@id='windowButton']
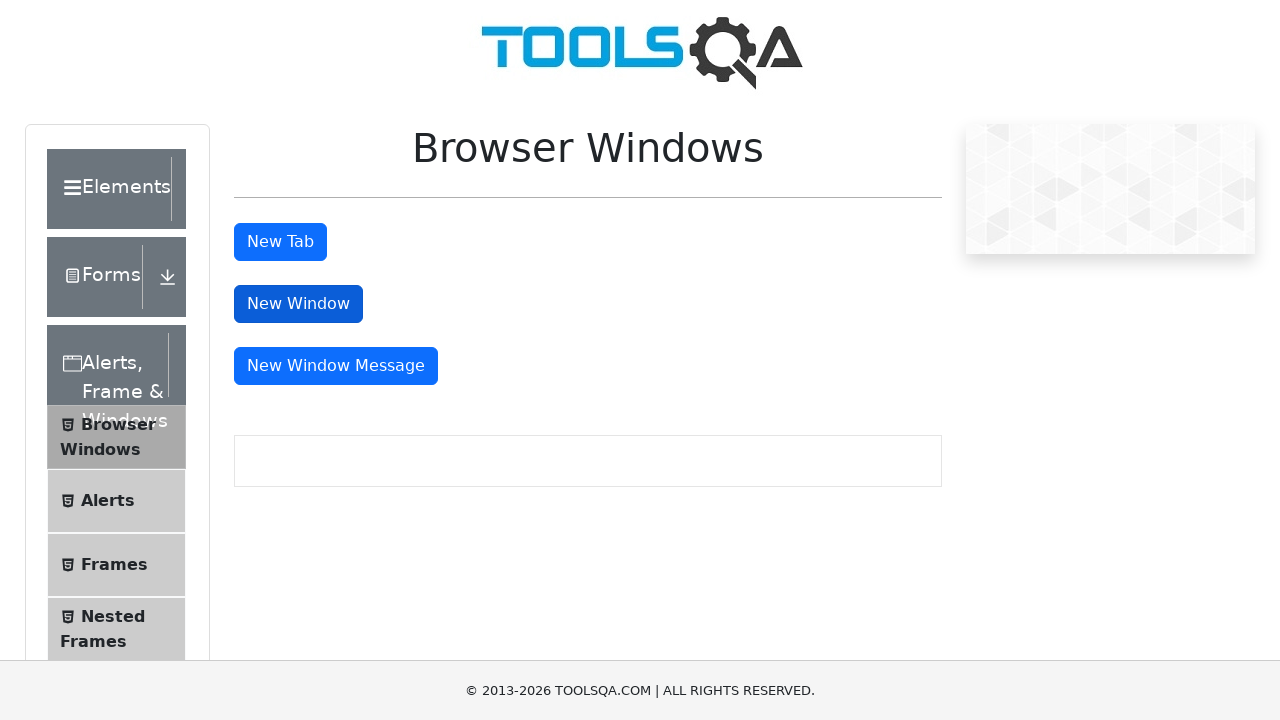

Waited for new window to open
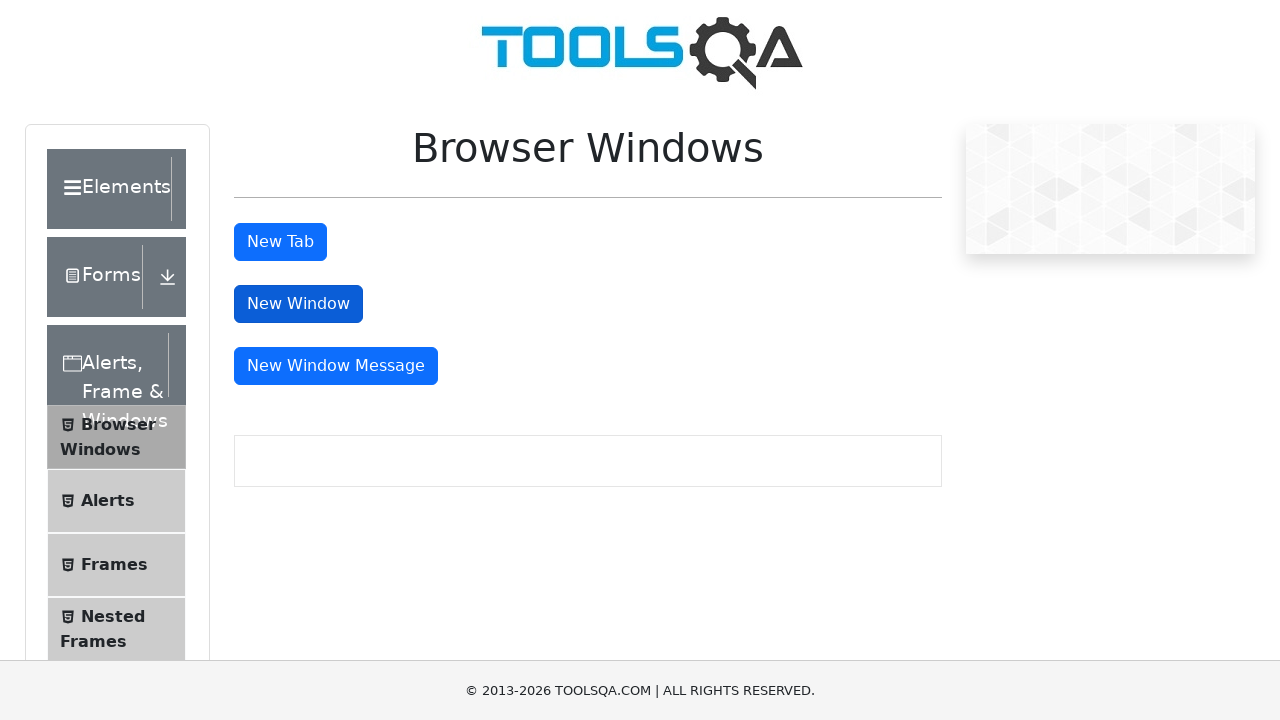

Retrieved all open pages from context
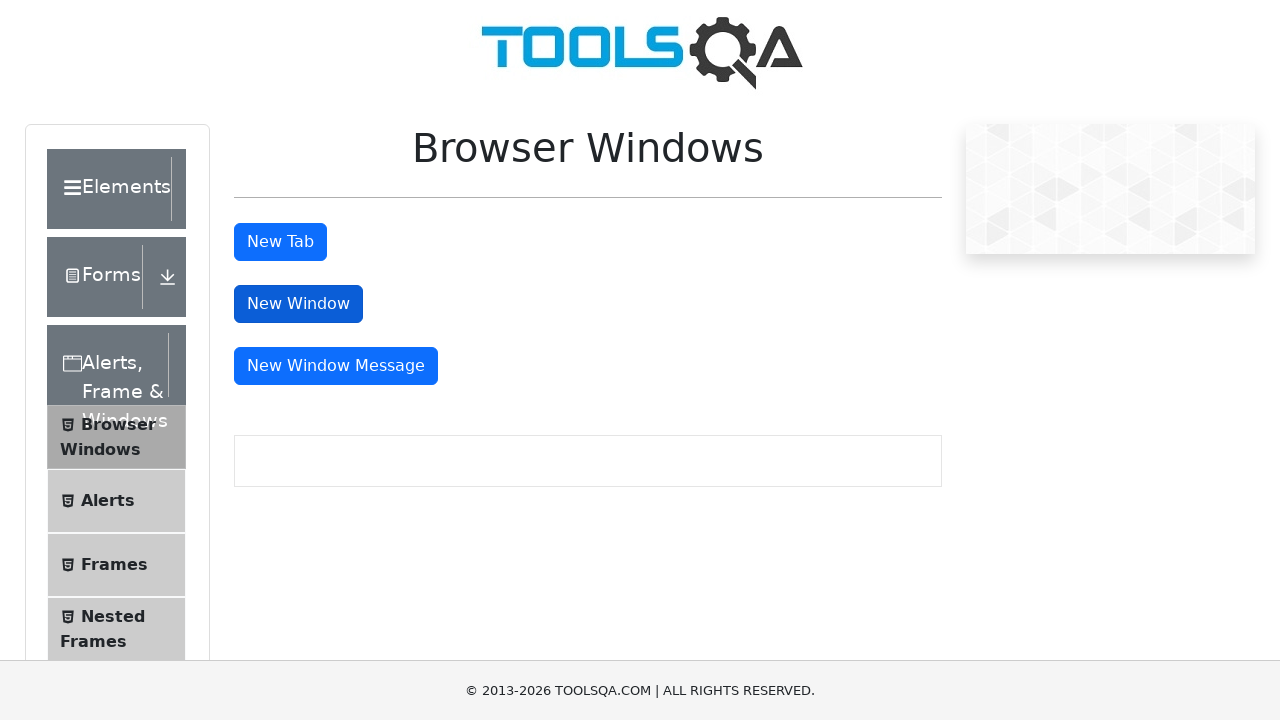

Switched to new window (last opened page)
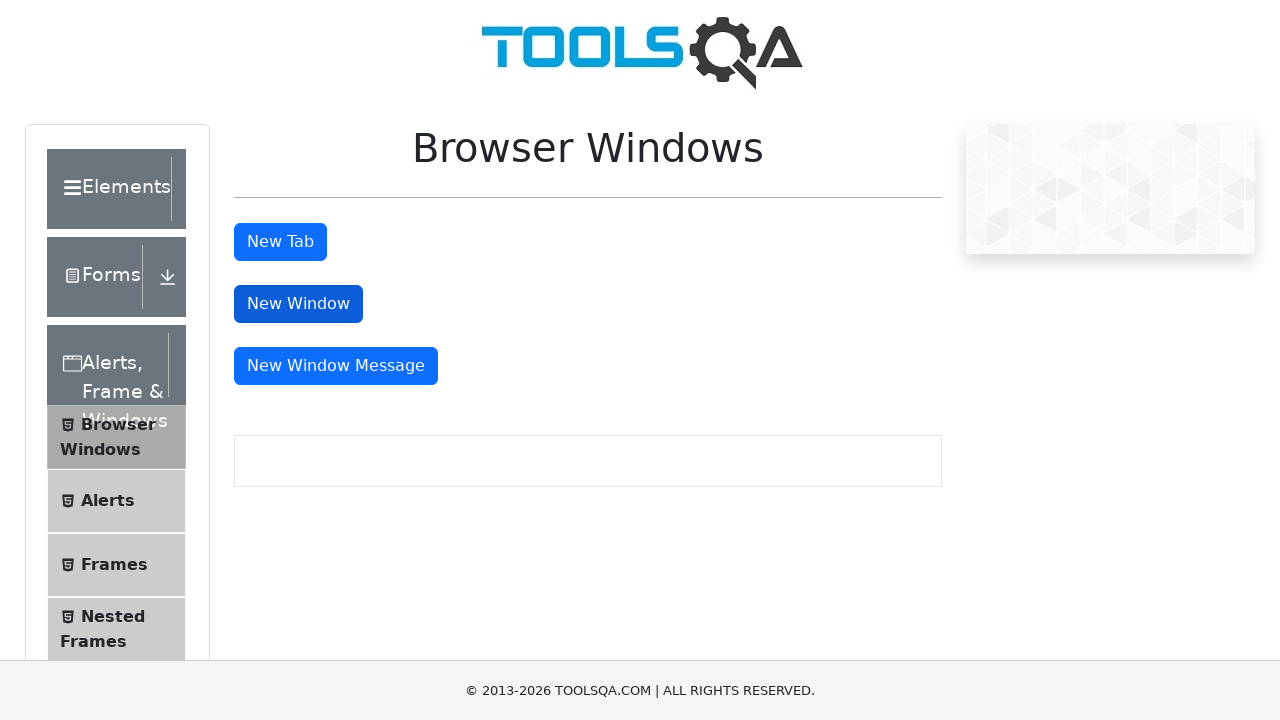

Content loaded in new window - sample heading found
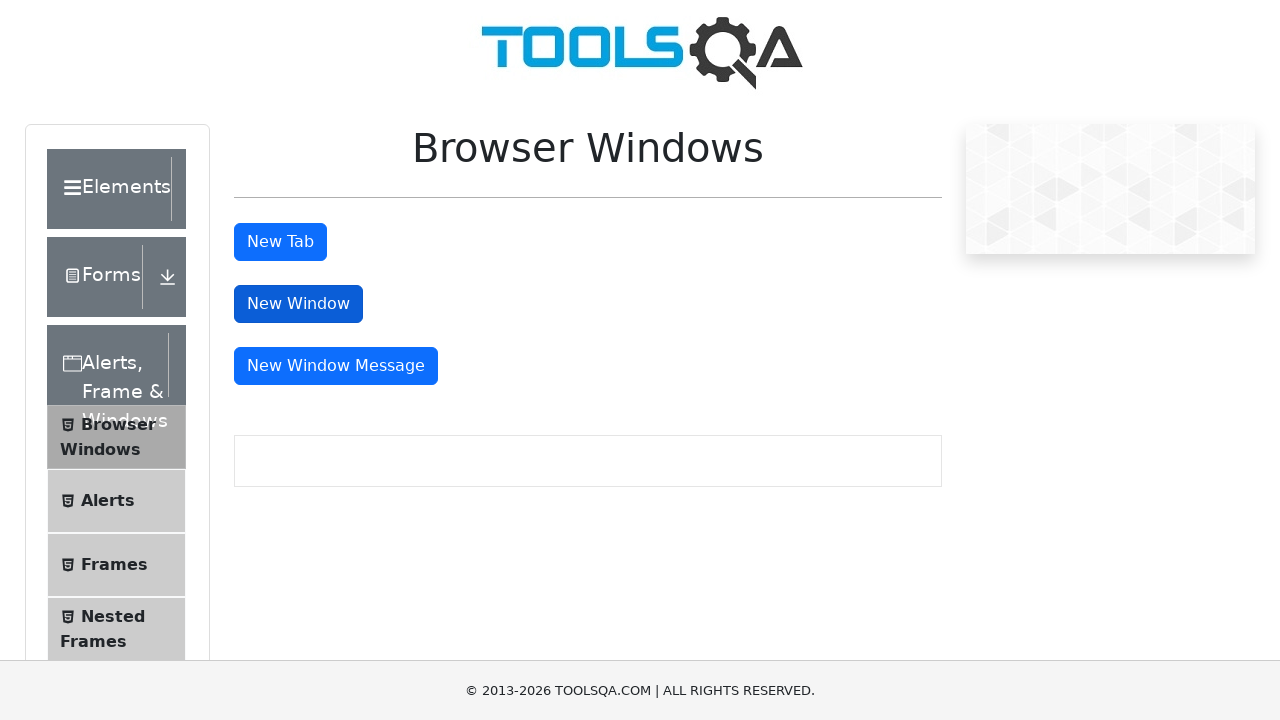

Retrieved heading text from new window: 'This is a sample page'
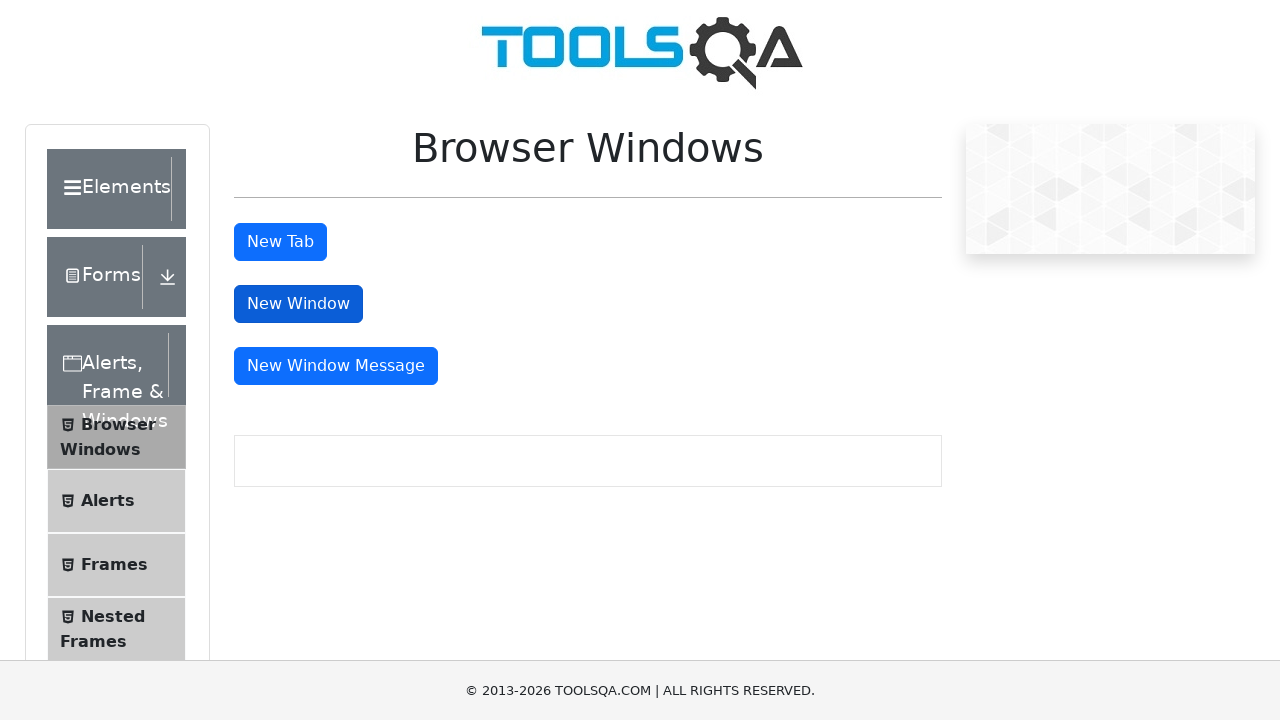

Closed the new window
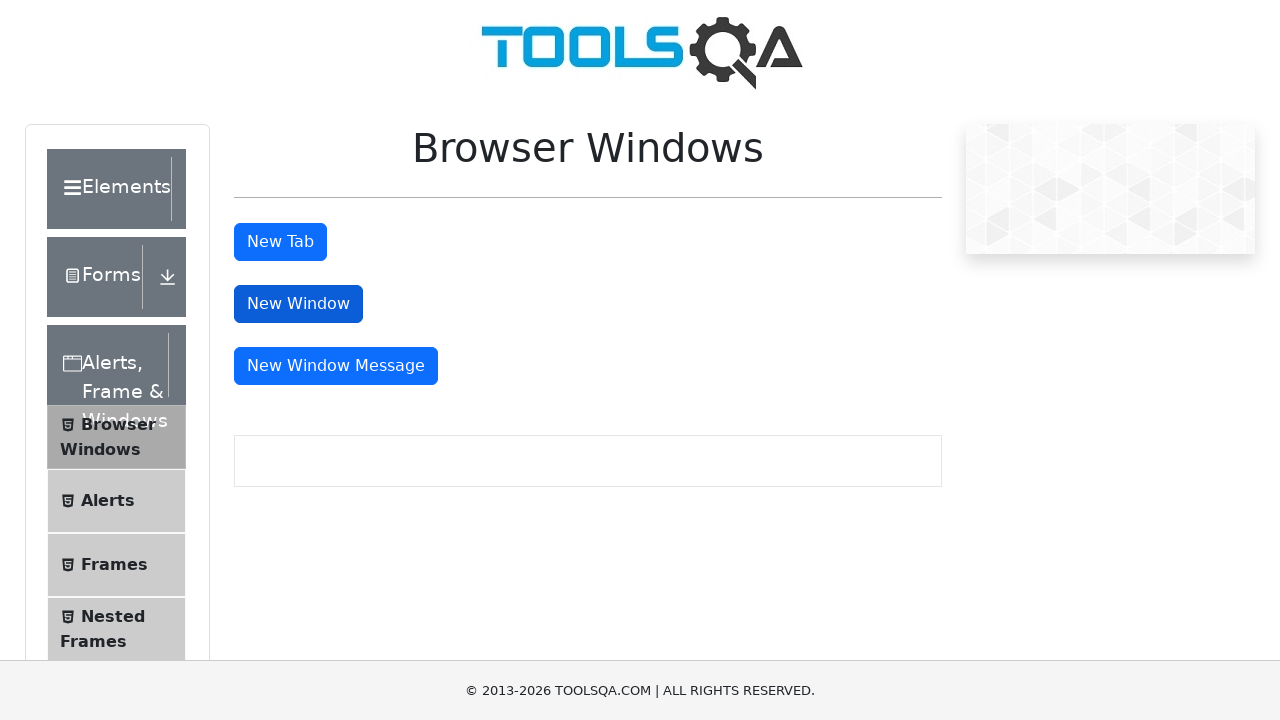

Main window loaded - verified we are back on original page
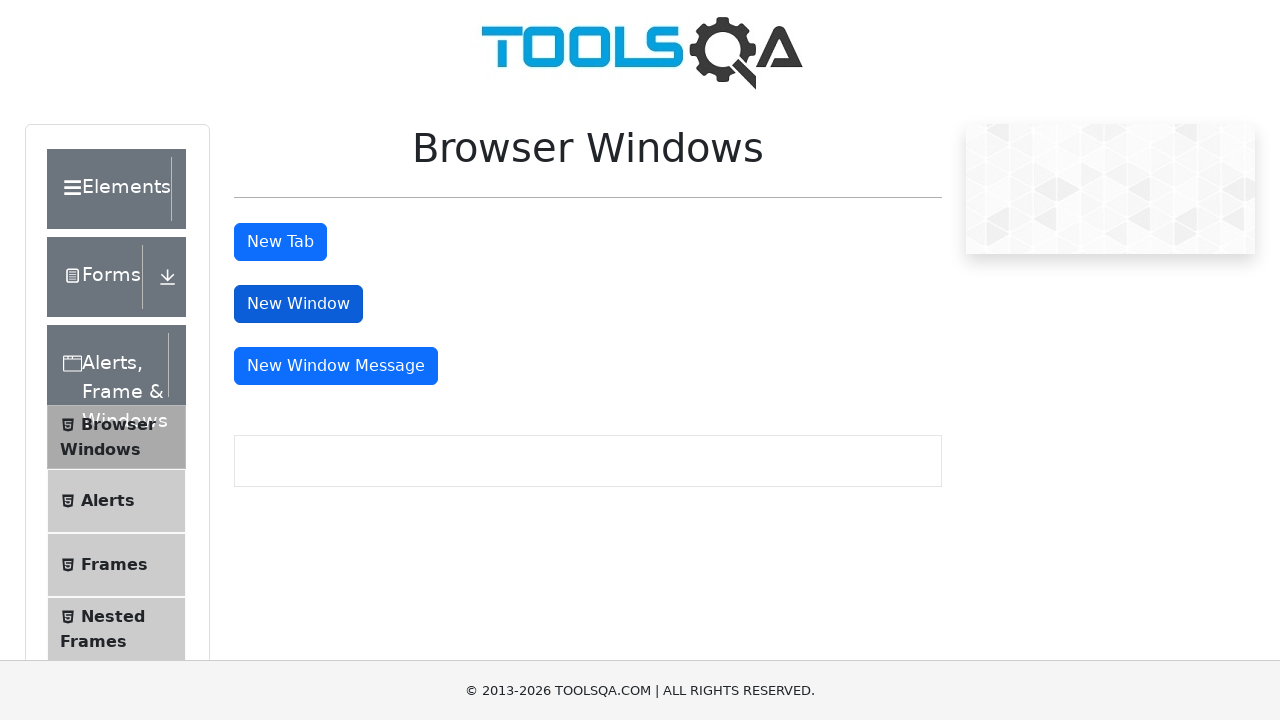

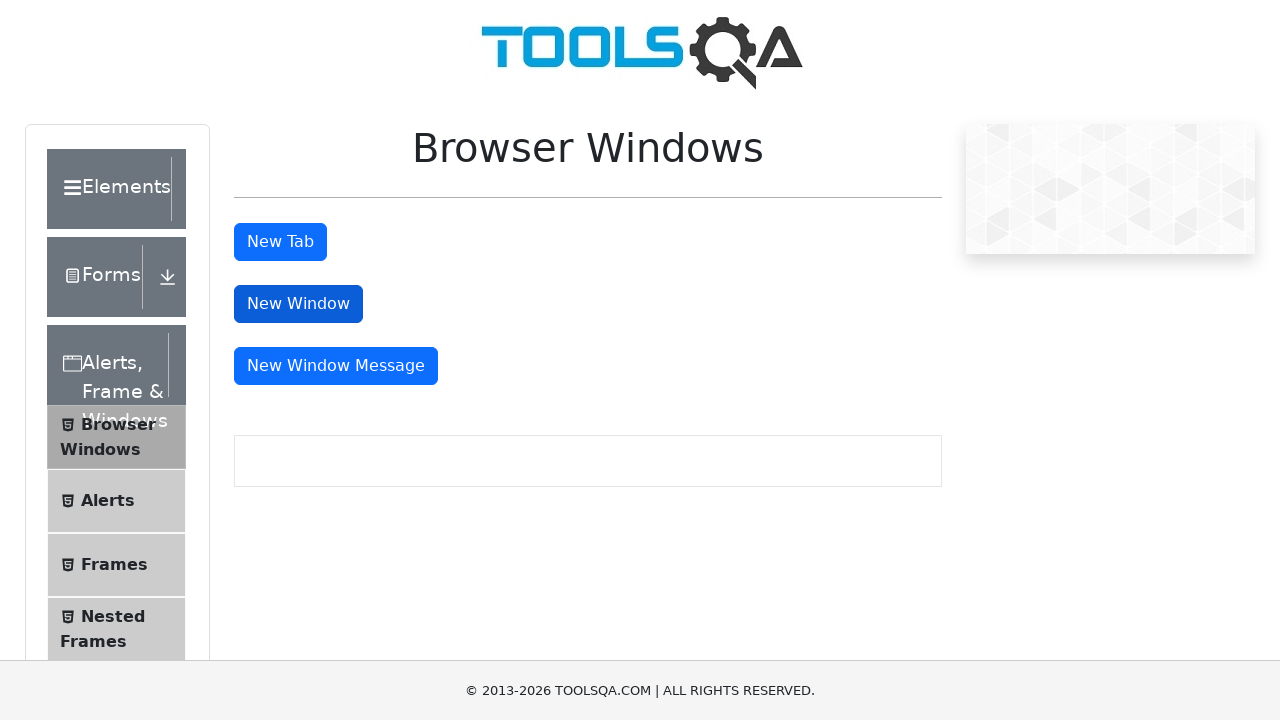